Navigates to a train schedule page showing trains between Ghaziabad and New Delhi stations, and verifies that the train listing table is displayed with rows containing train data.

Starting URL: https://erail.in/trains-between-stations/ghaziabad-GZB/new-delhi-NDLS

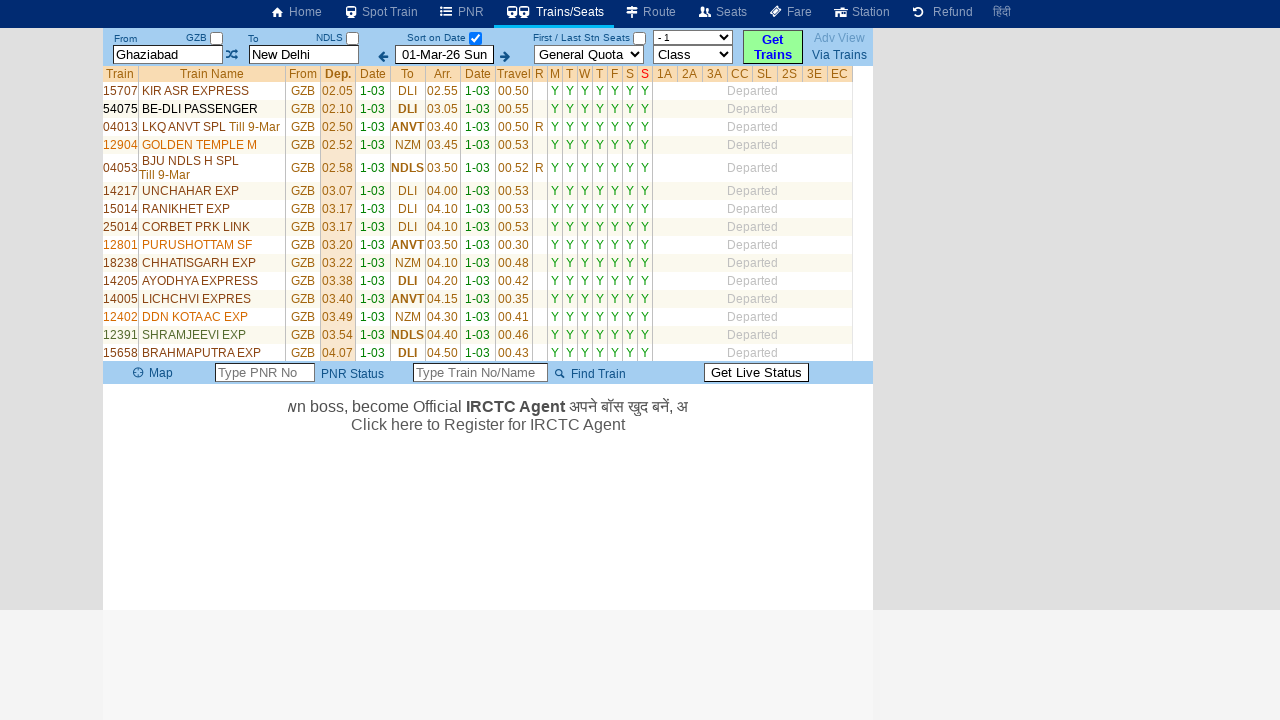

Navigated to train schedule page for Ghaziabad to New Delhi route
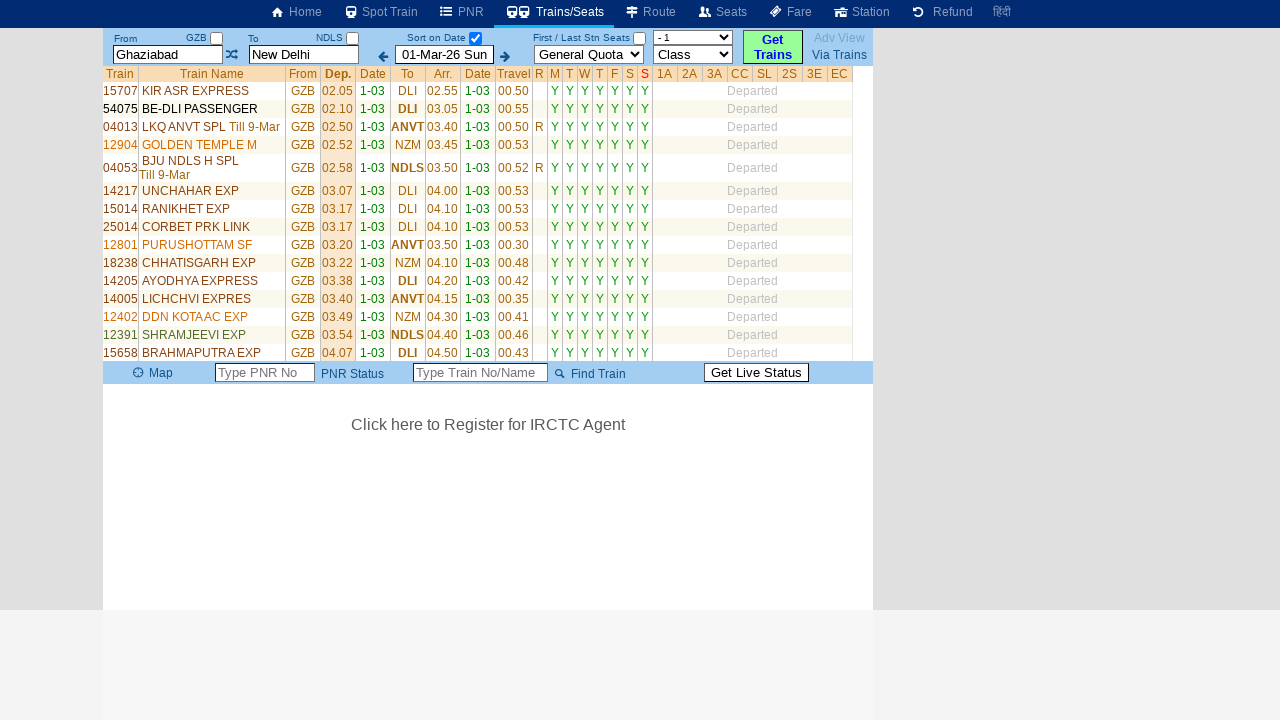

Train listing table loaded
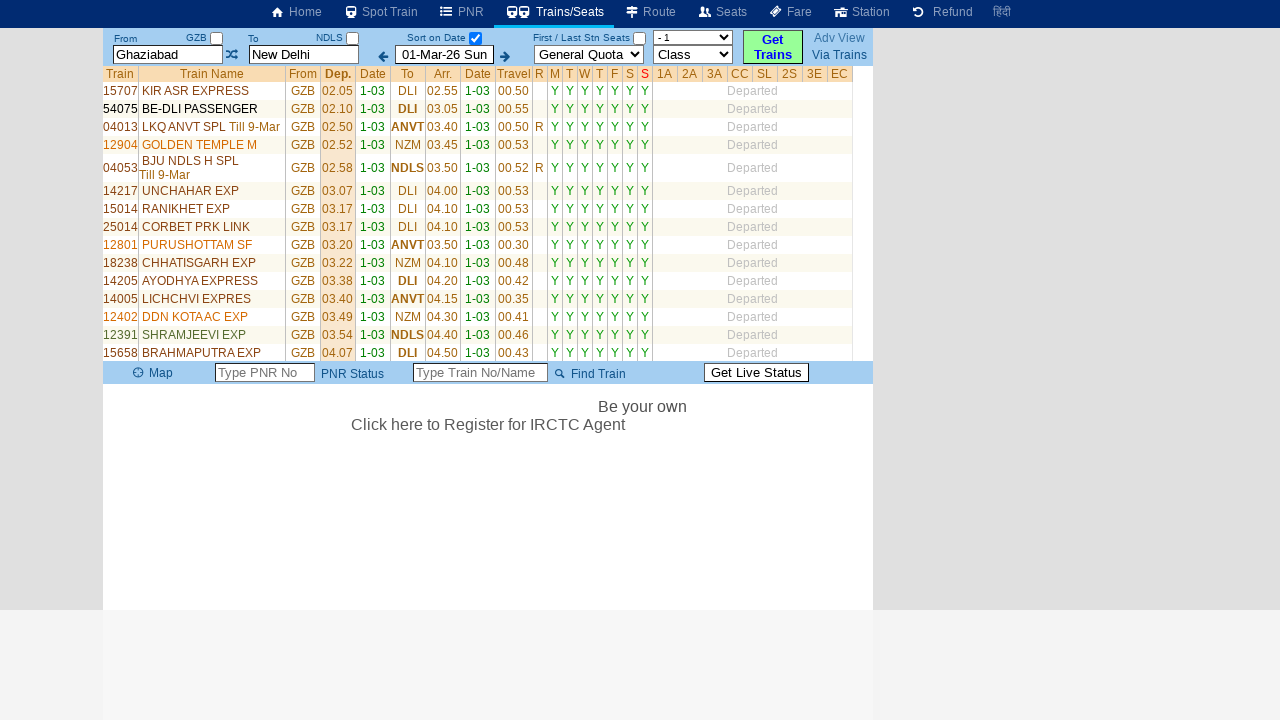

Train table rows with data-id attribute verified as present
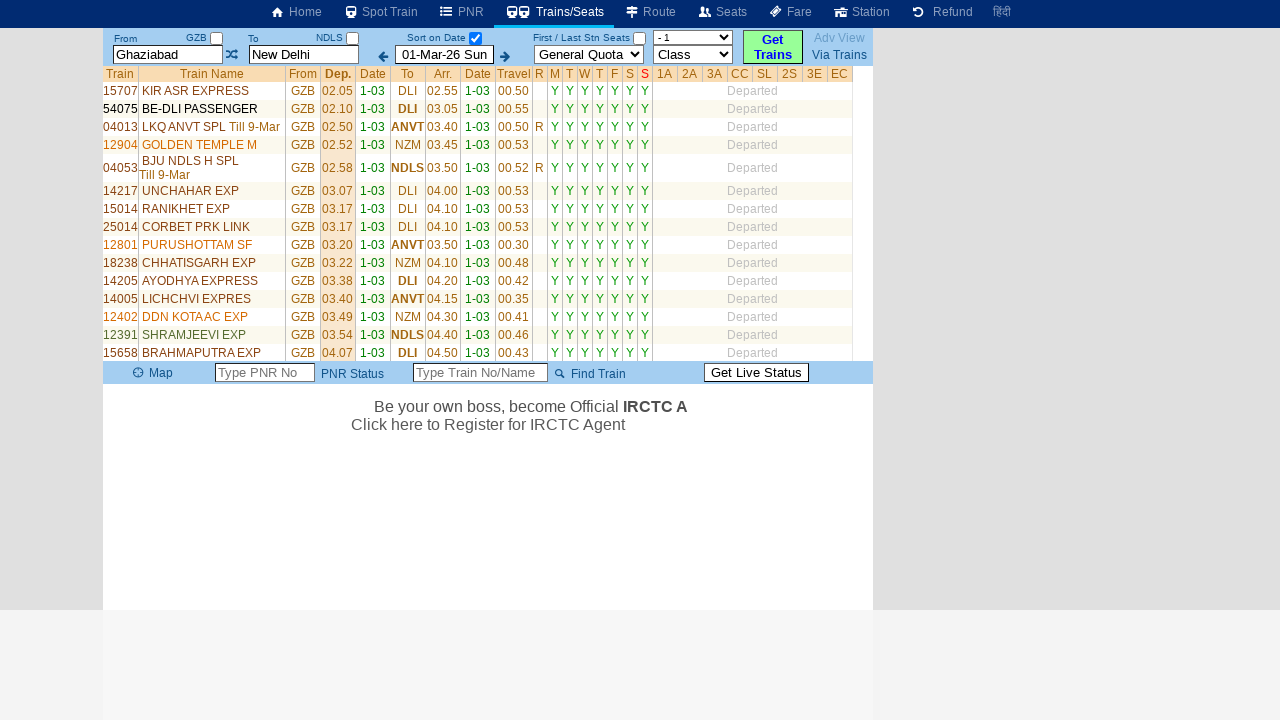

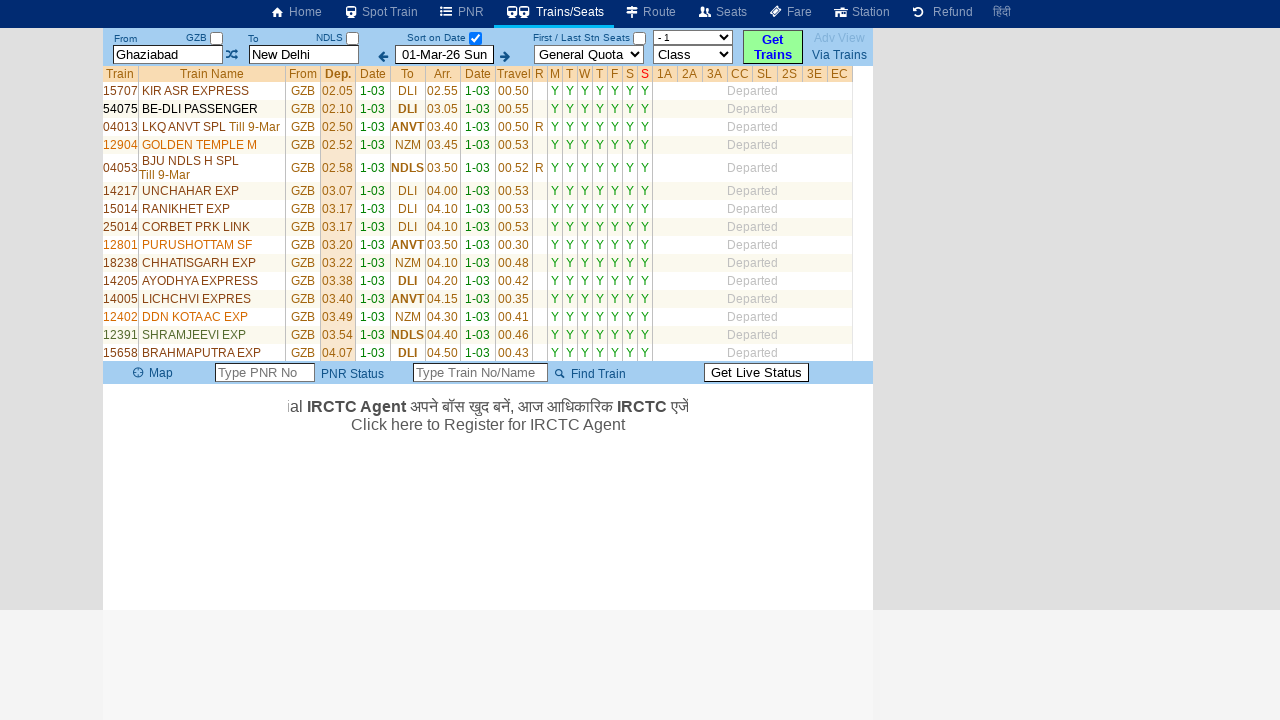